Tests the contact link navigation by clicking on the header contact button and verifying that the page scrolls to the contact section

Starting URL: https://qa.medcloud.link/

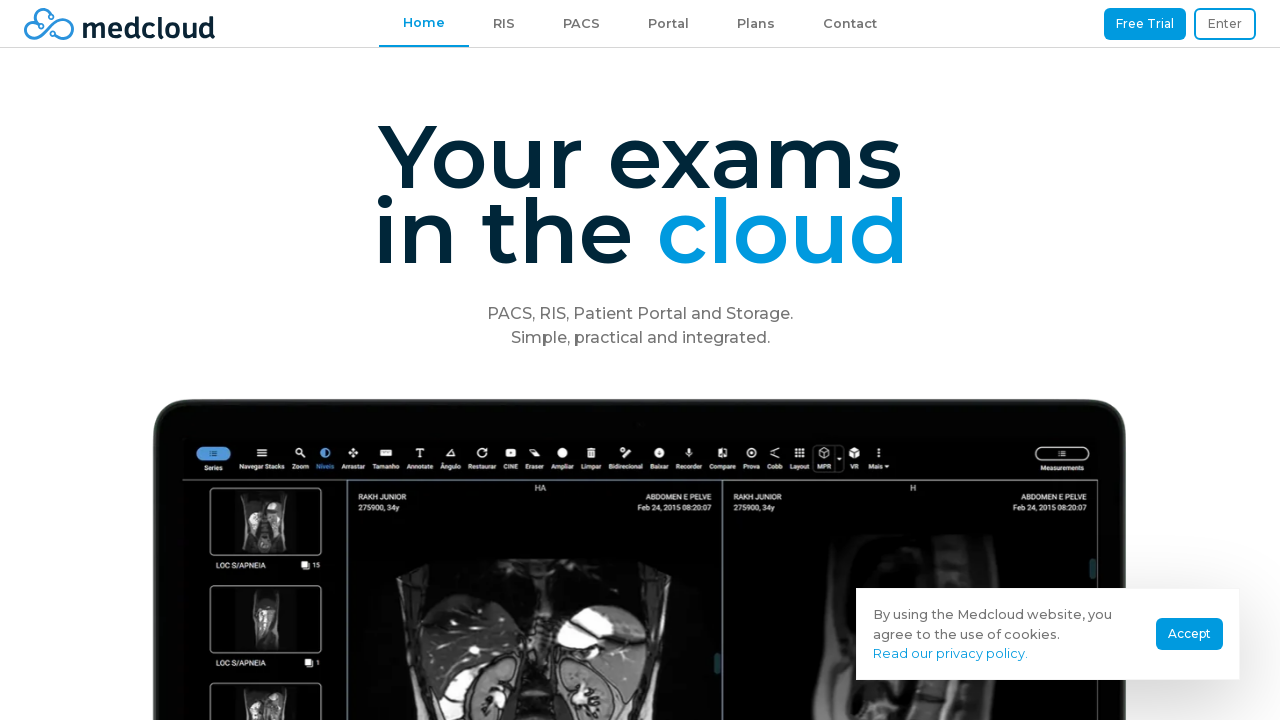

Clicked on header contact button at (850, 24) on #headerContact
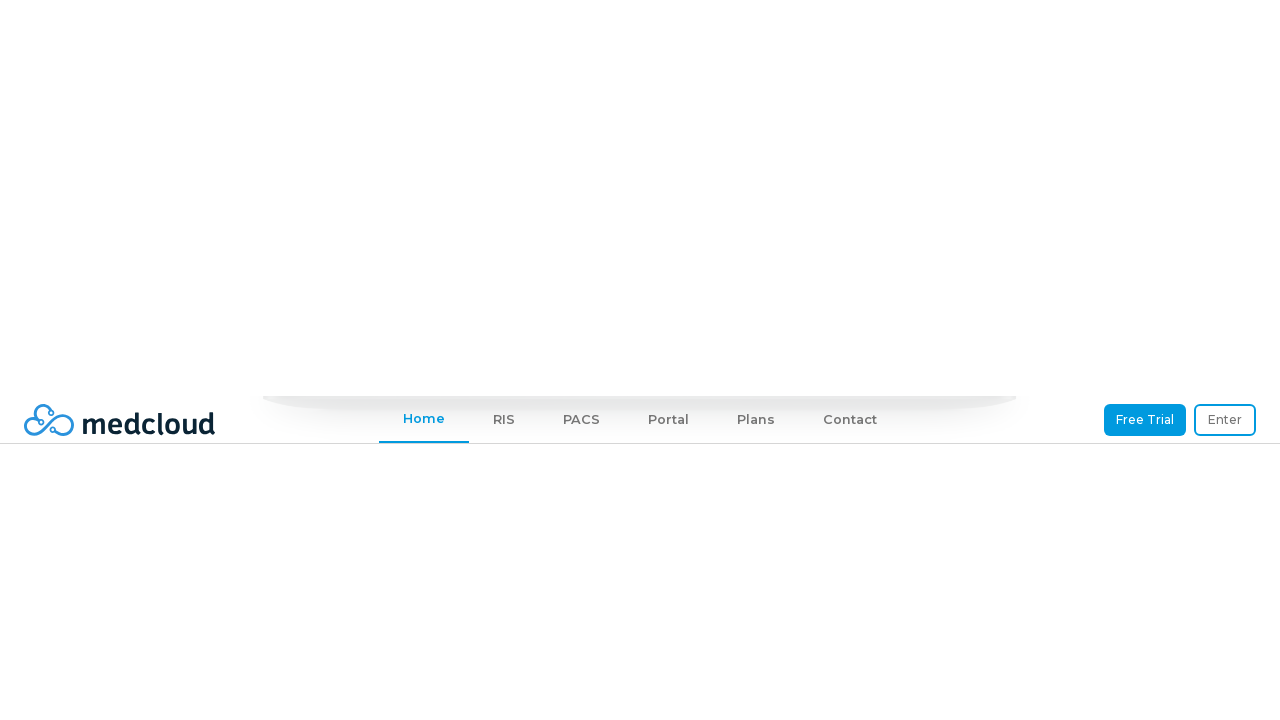

Waited 4 seconds for page to scroll to contact section
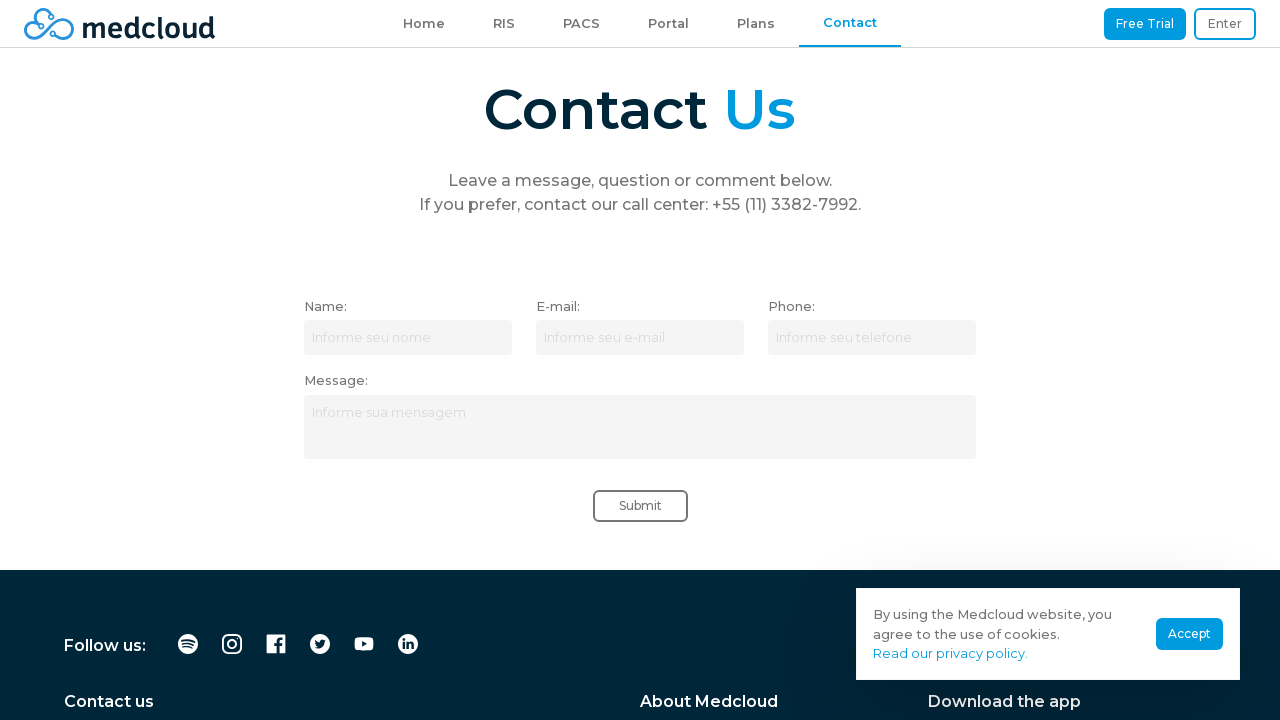

Verified page scroll position: 14616px
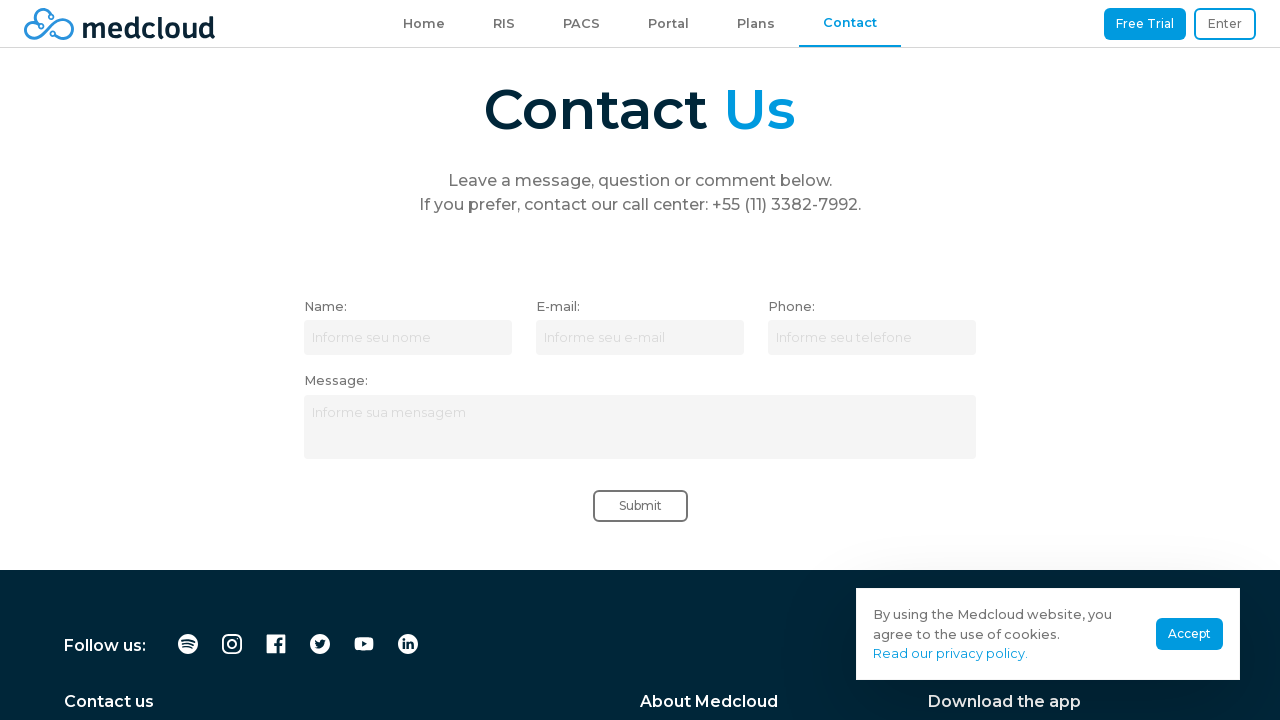

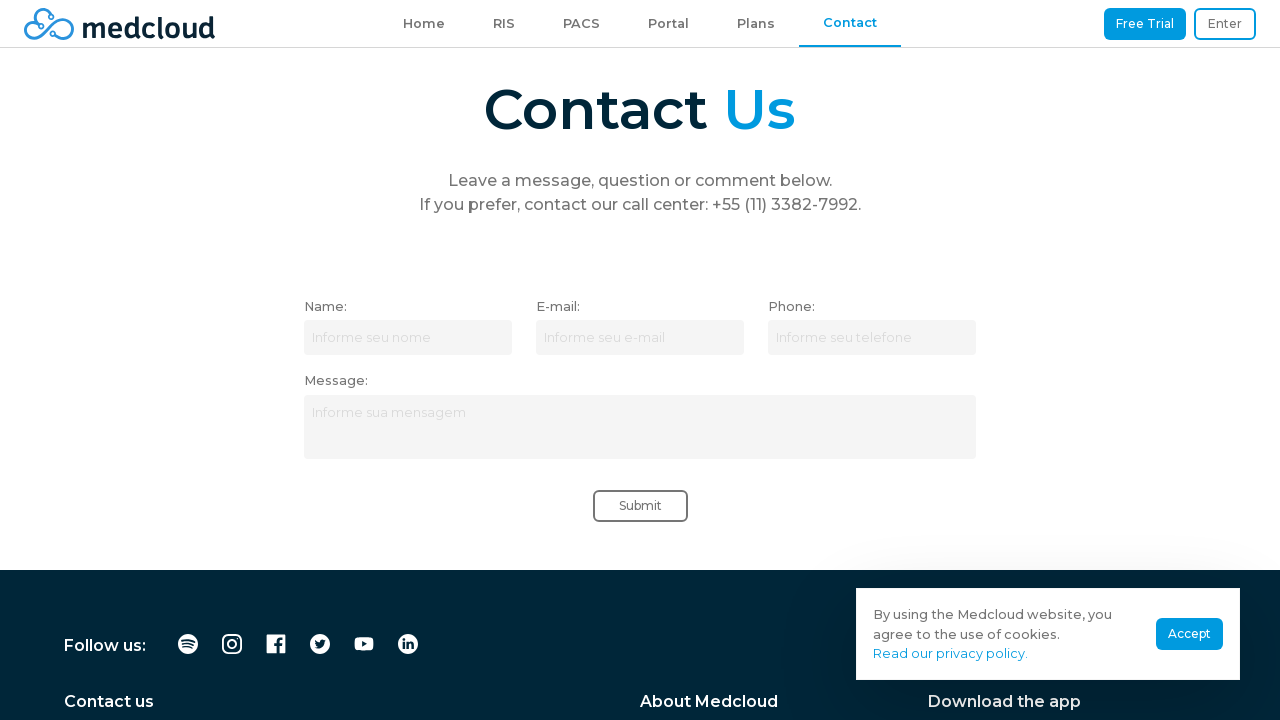